Tests a password generator webpage by entering a master password and site name, generating a password, and verifying the output matches expected values. Also tests generation with an empty site field.

Starting URL: http://angel.net/~nic/passwd.current.html

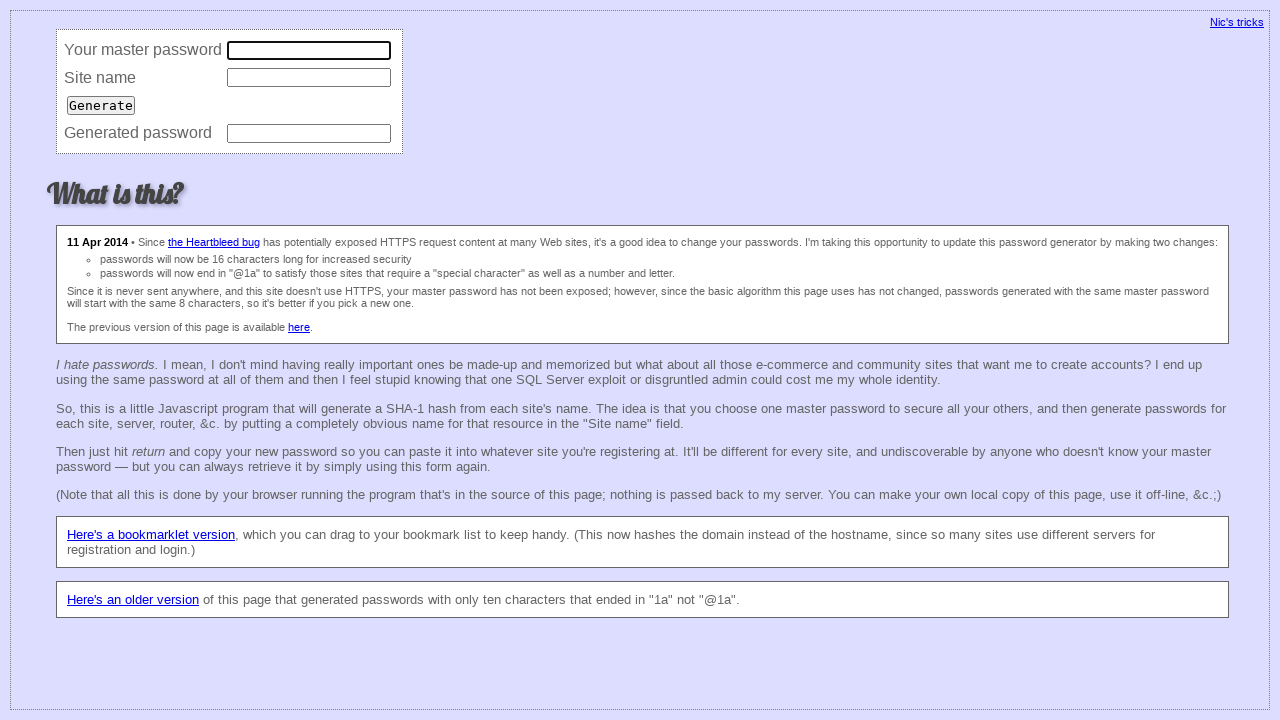

Cleared master password field on input[name='master']
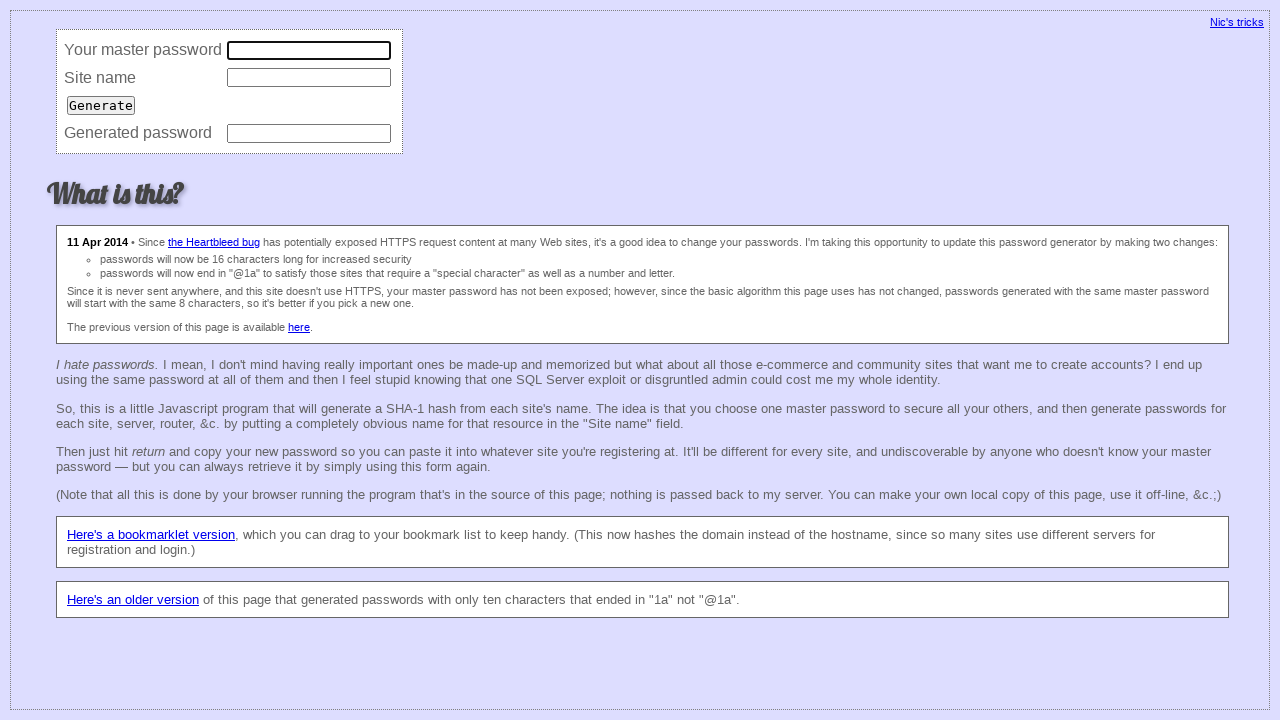

Filled master password field with '12345678' on input[name='master']
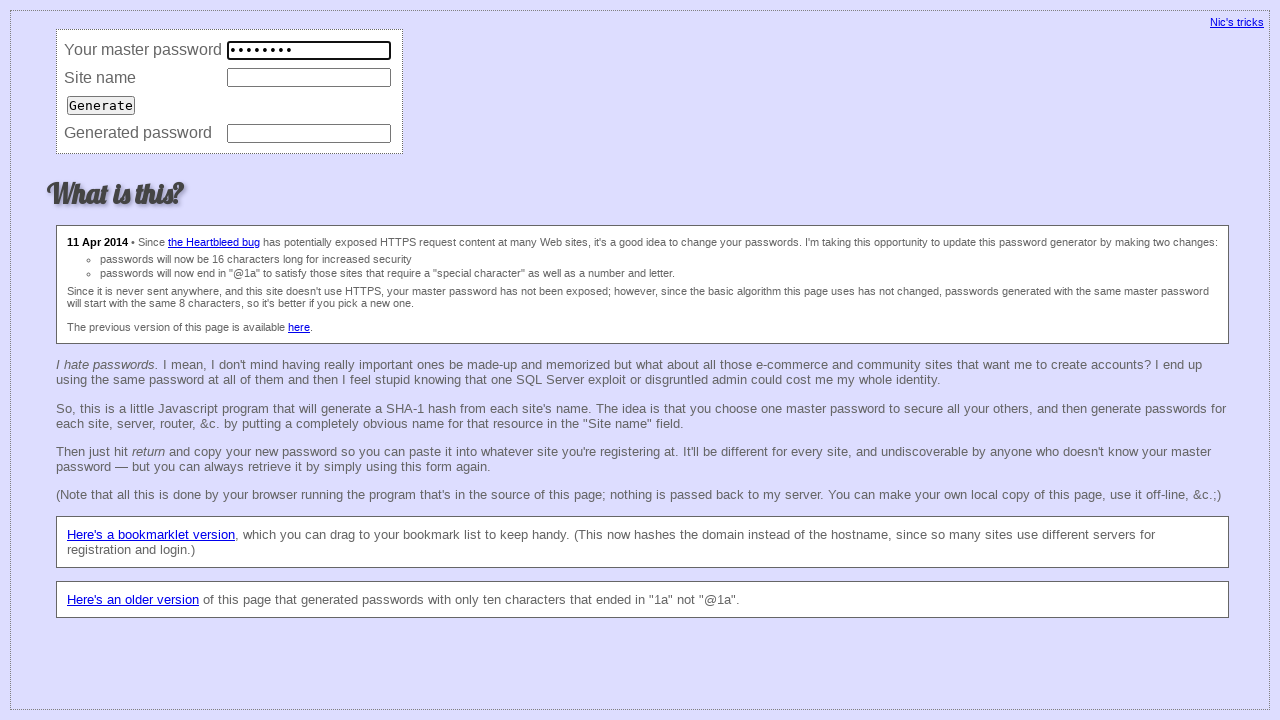

Cleared site name field on input[name='site']
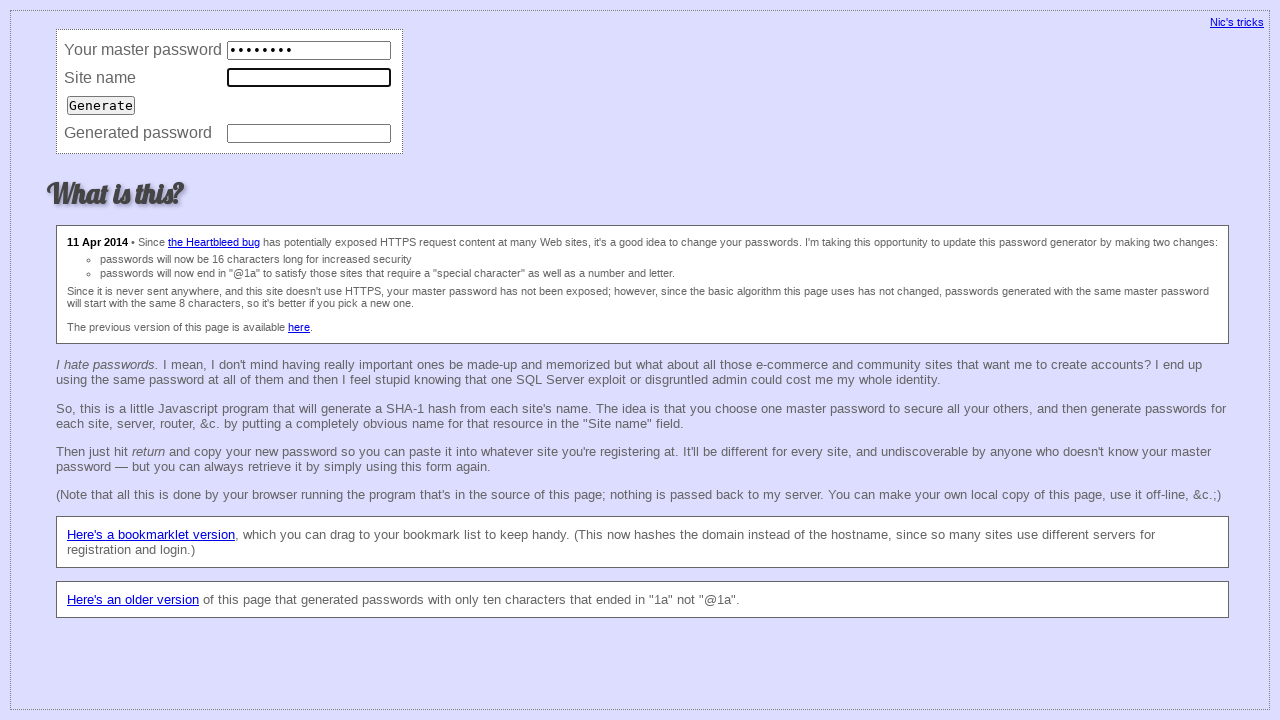

Filled site name field with 'gmail.com' on input[name='site']
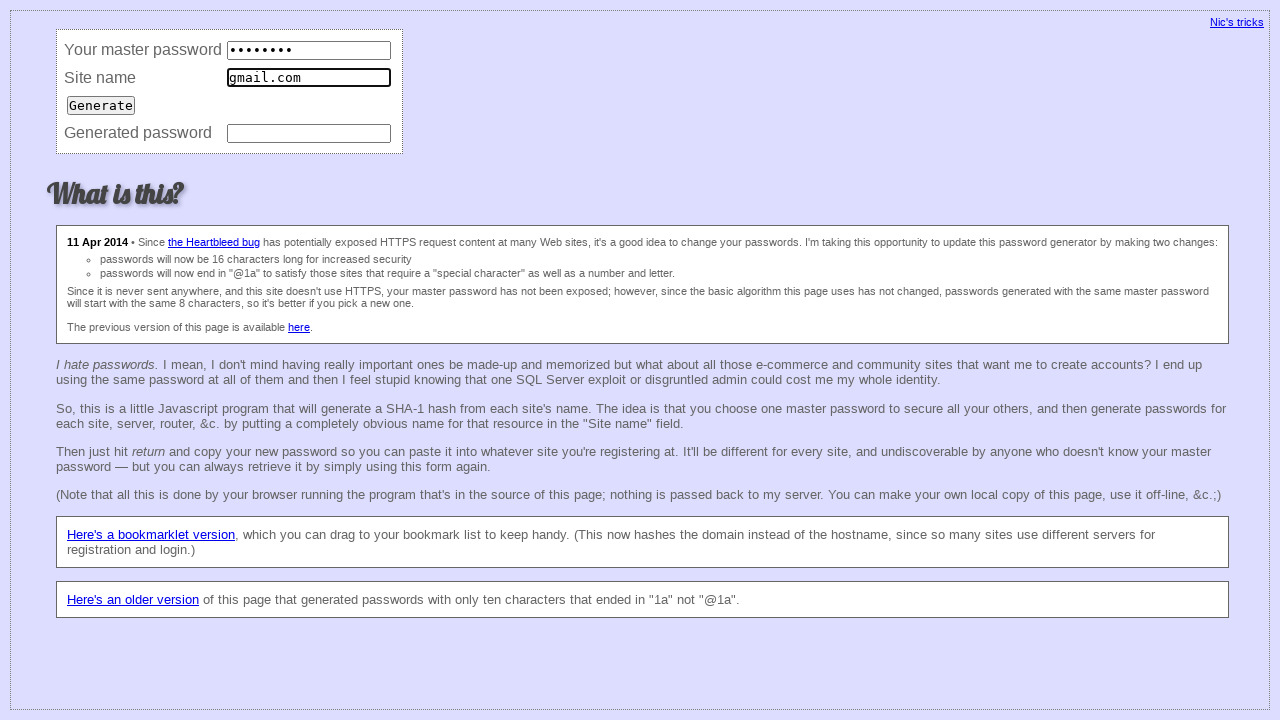

Clicked generate button to generate password at (101, 105) on input >> nth=2
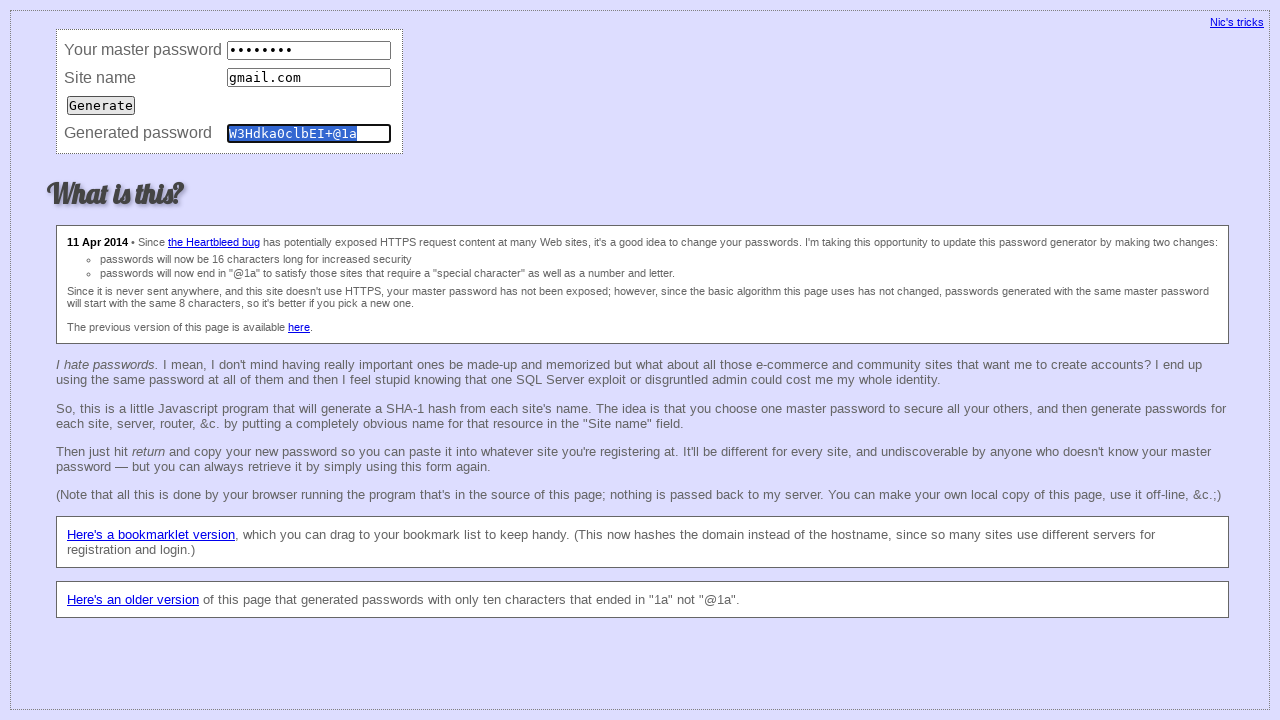

Password field populated with generated password
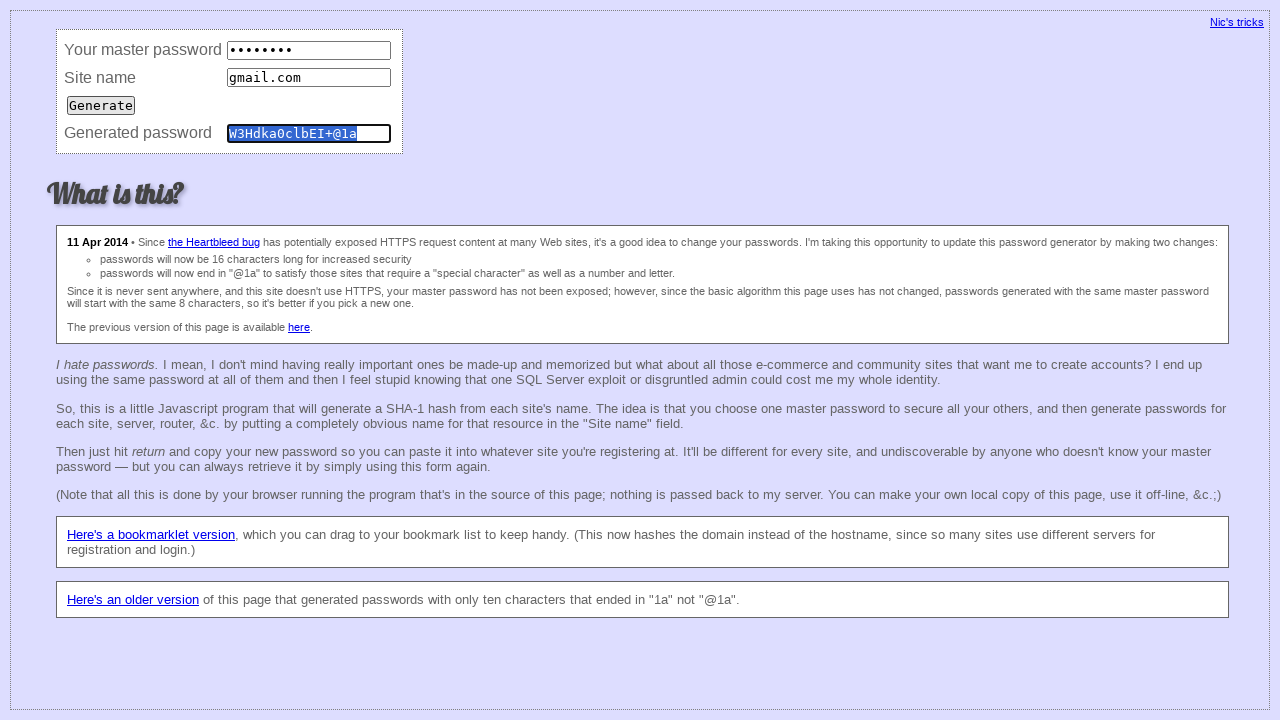

Verified password field is present and accessible
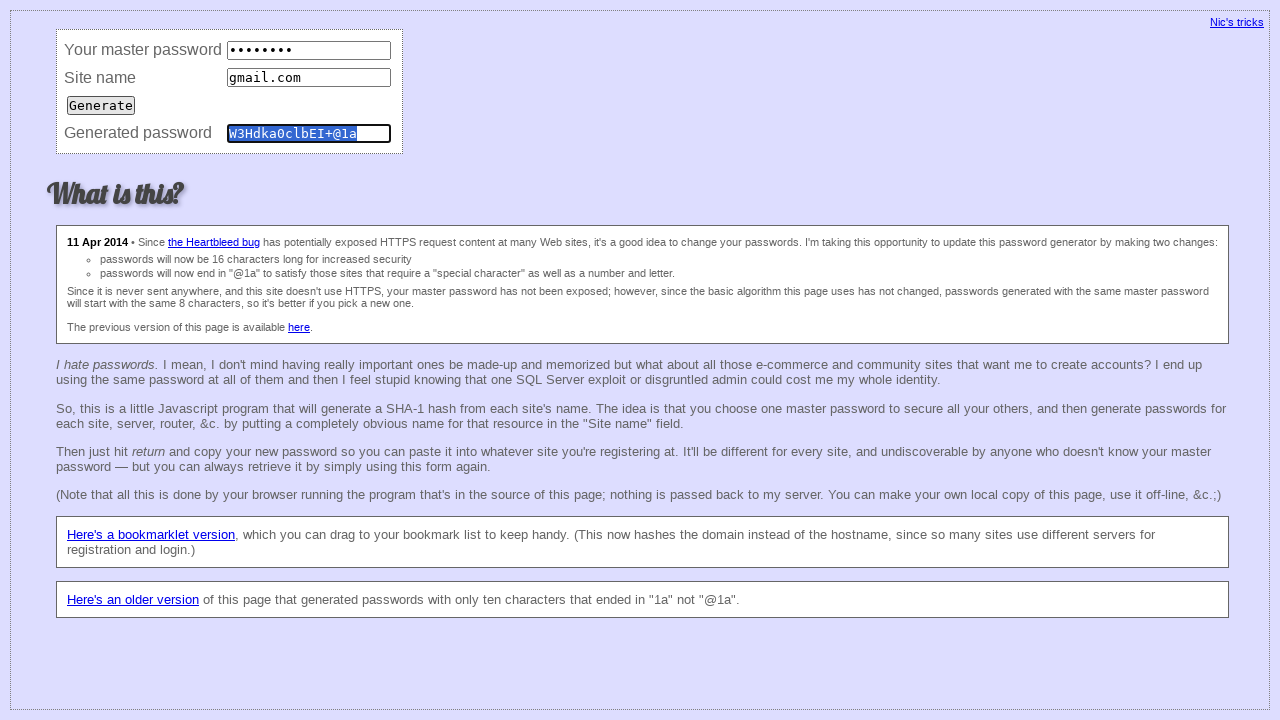

Cleared site name field for empty site test on input[name='site']
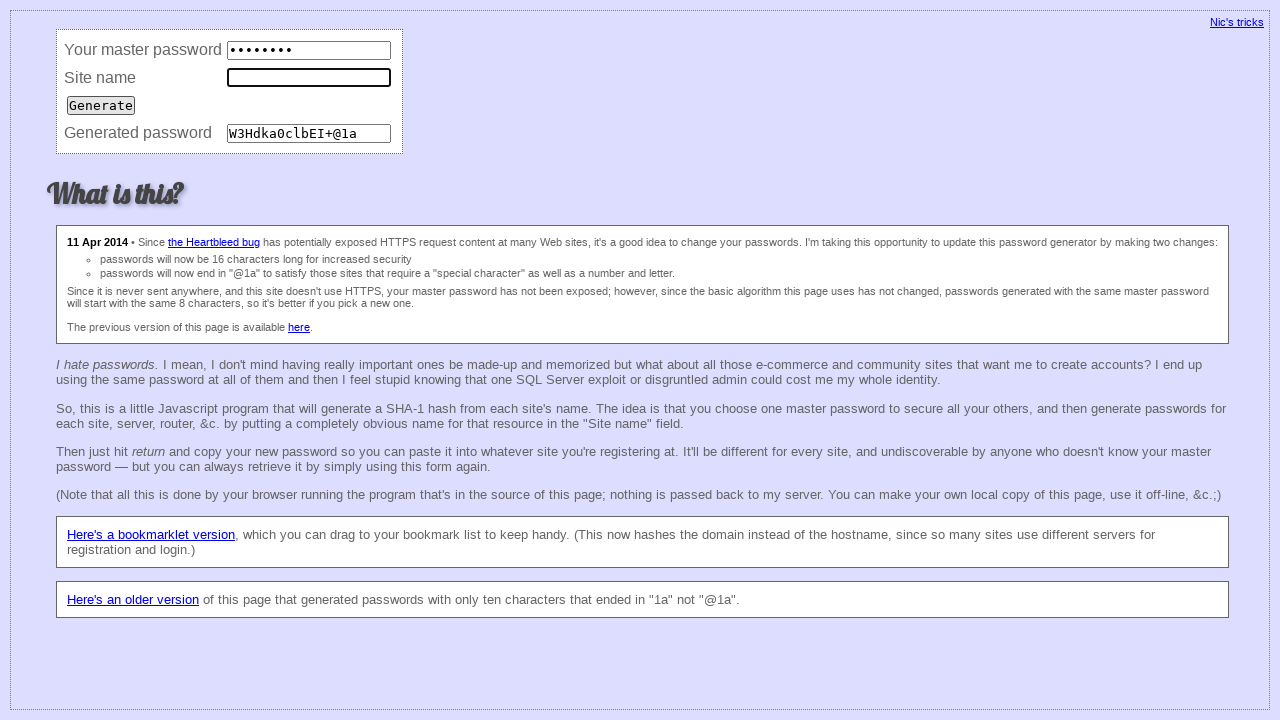

Clicked generate button with empty site field at (101, 105) on input >> nth=2
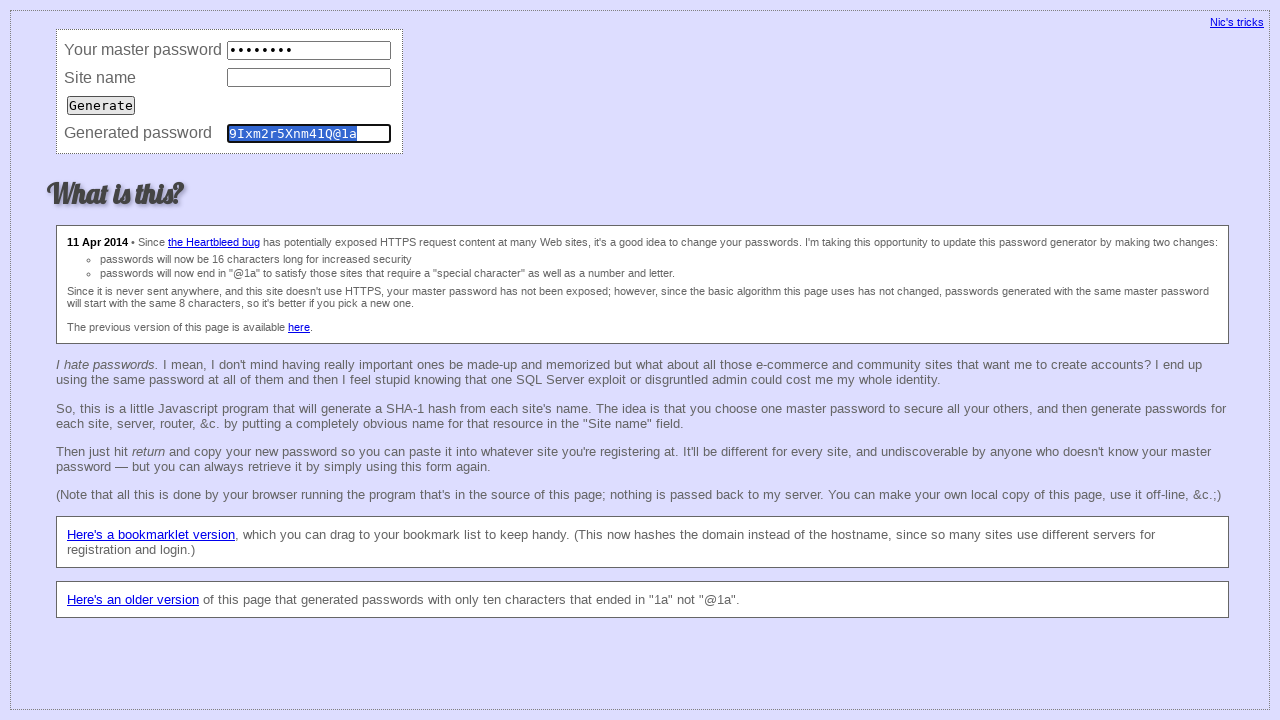

Password field updated with new generated password for empty site
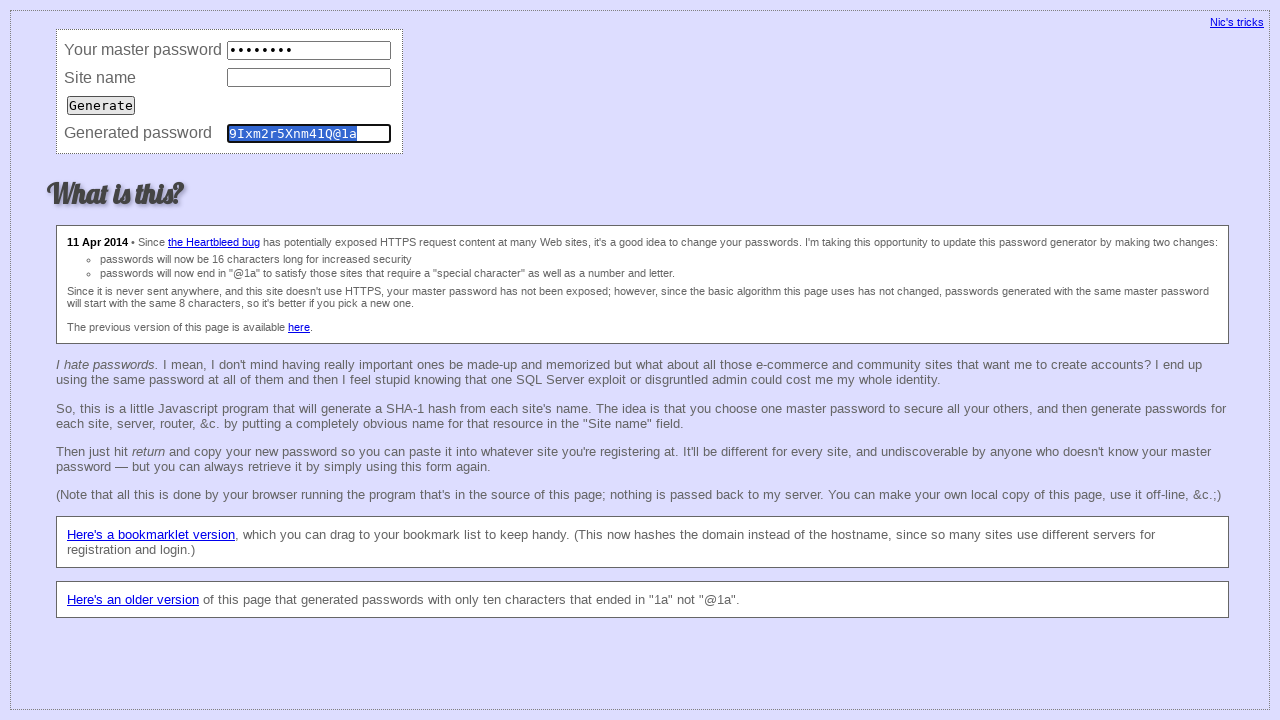

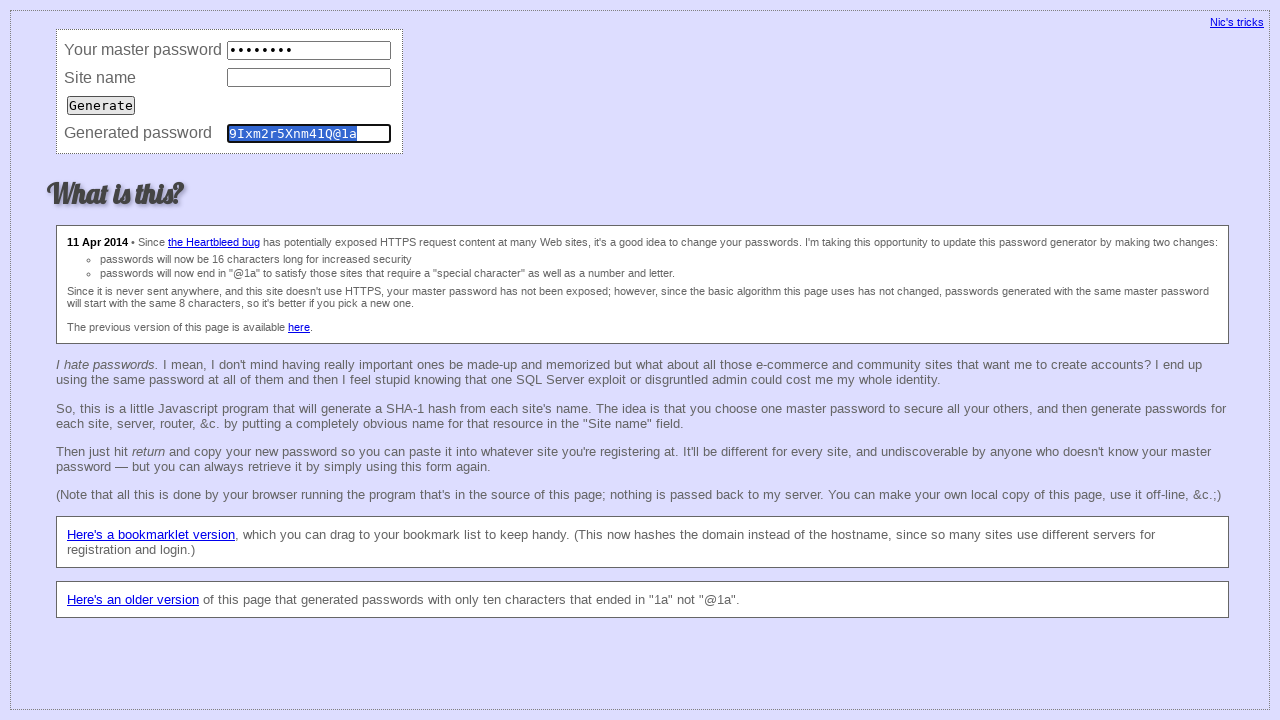